Tests dropdown functionality by clicking on the dropdown button and selecting the autocomplete option

Starting URL: https://formy-project.herokuapp.com/dropdown

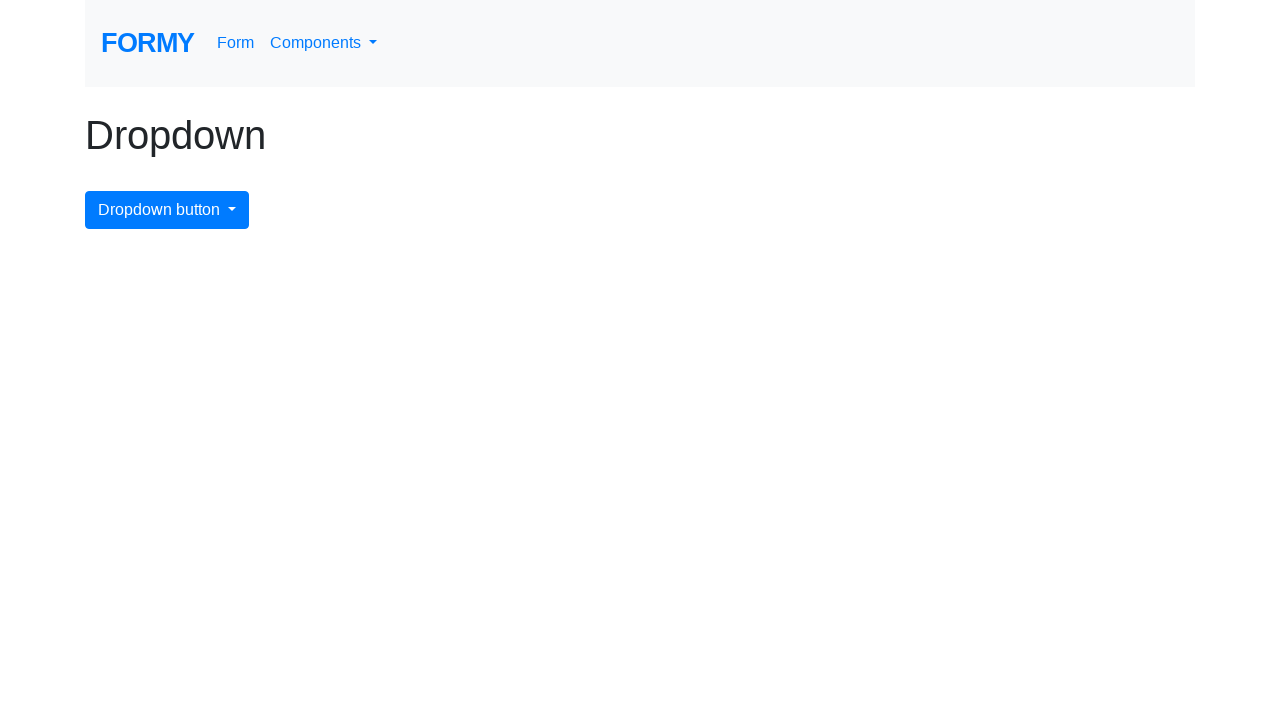

Clicked dropdown button to open menu at (167, 210) on #dropdownMenuButton
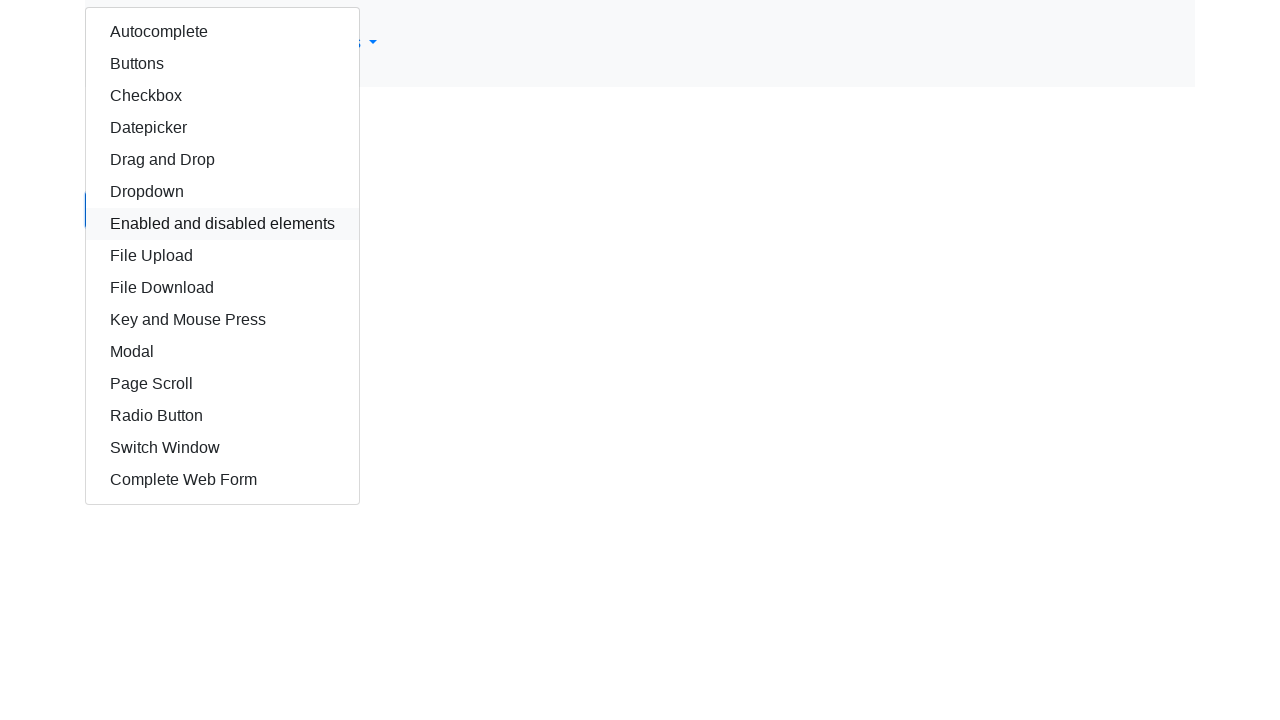

Clicked autocomplete option from dropdown at (222, 32) on #autocomplete
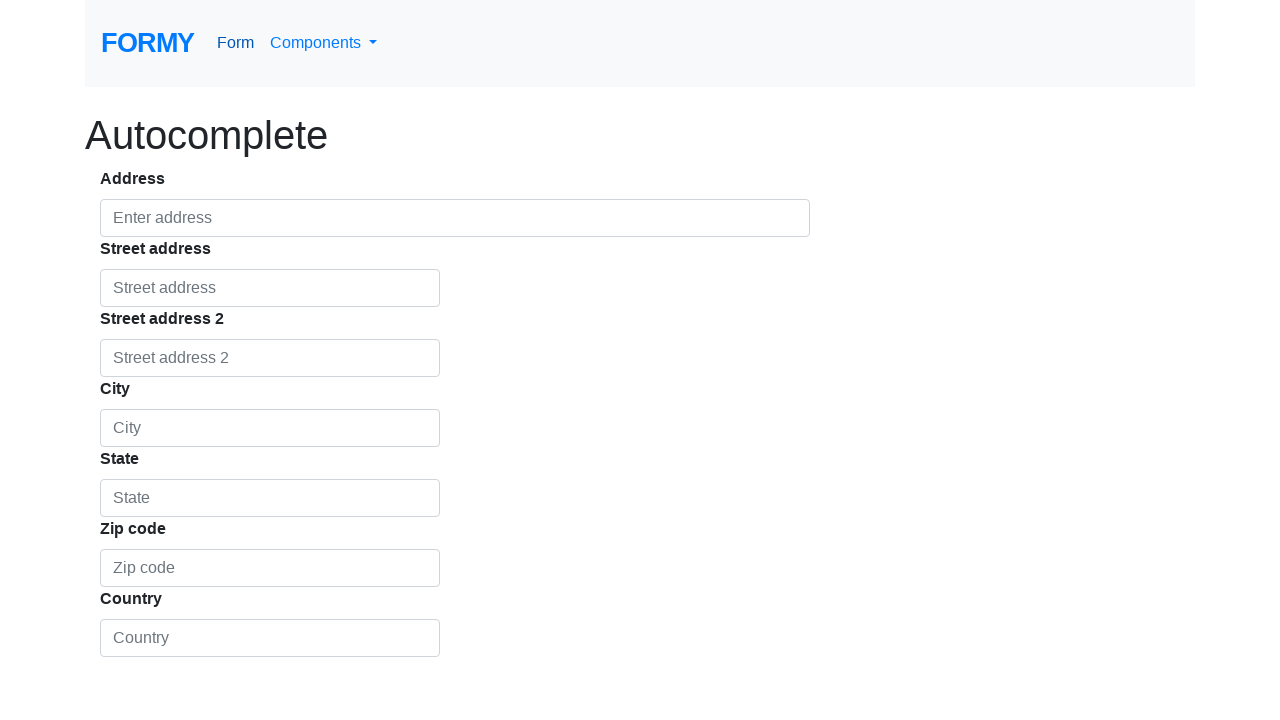

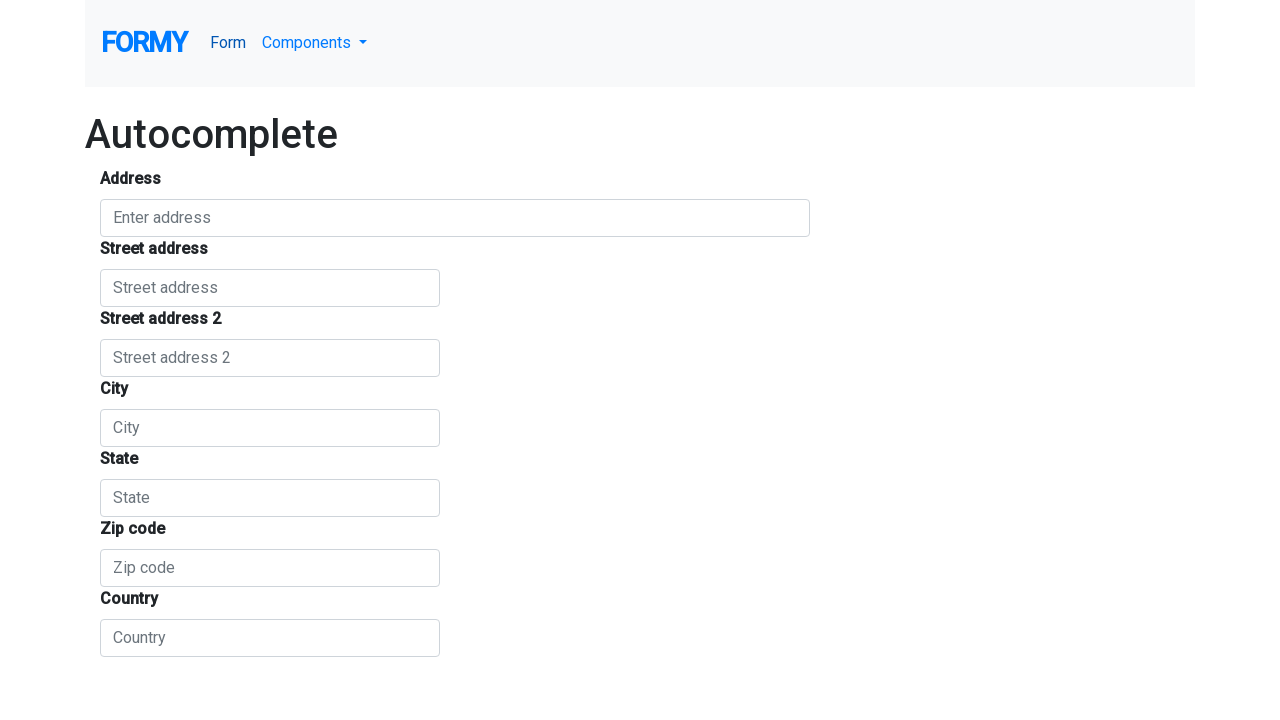